Tests multi-window handling by clicking a button that opens multiple windows, then iterates through each window. When finding the alert page, it tests three types of alerts: simple accept alert, confirm alert, and prompt alert with text input.

Starting URL: https://letcode.in/window

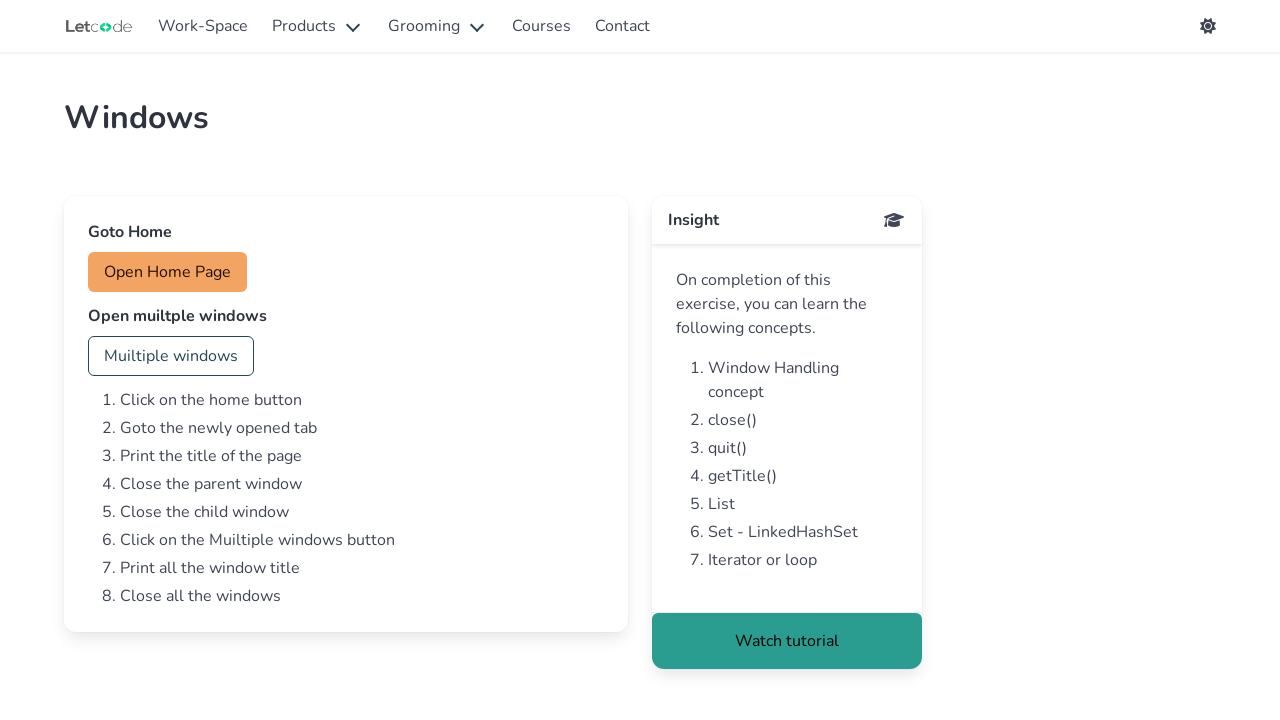

Clicked button to open multiple windows at (171, 356) on #multi
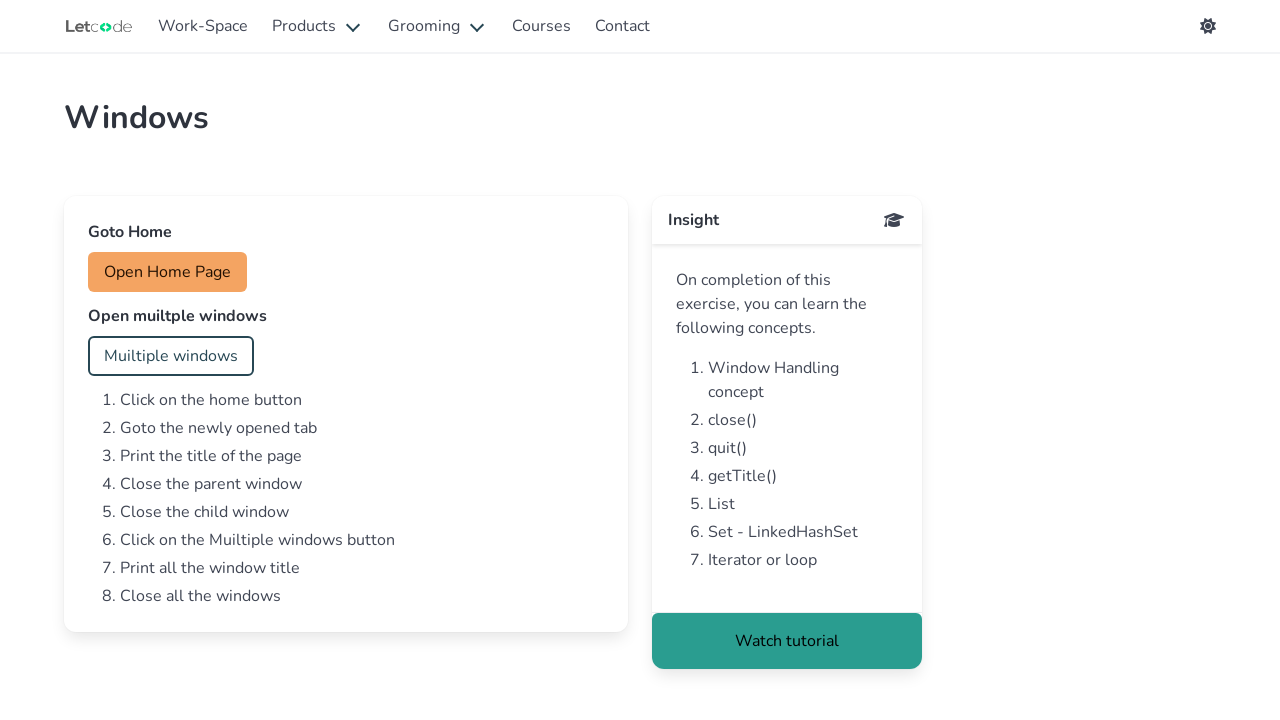

Waited for multiple windows to open
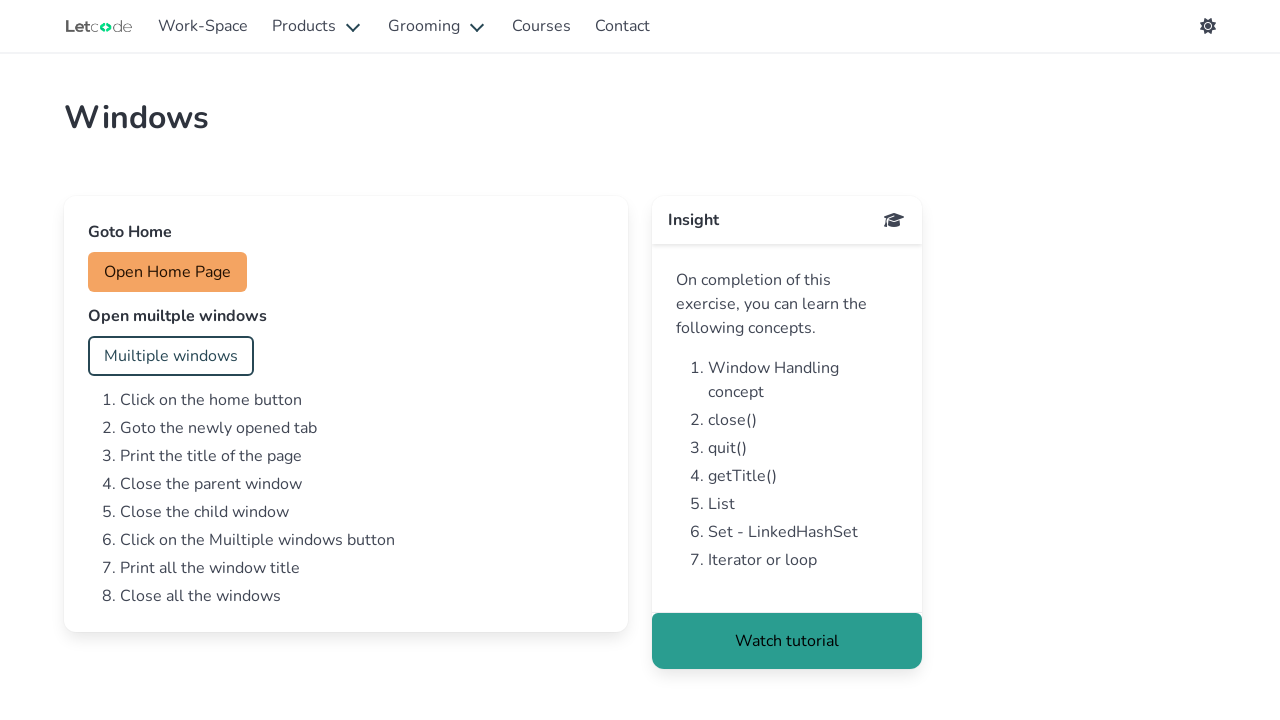

Retrieved all open pages/windows from context
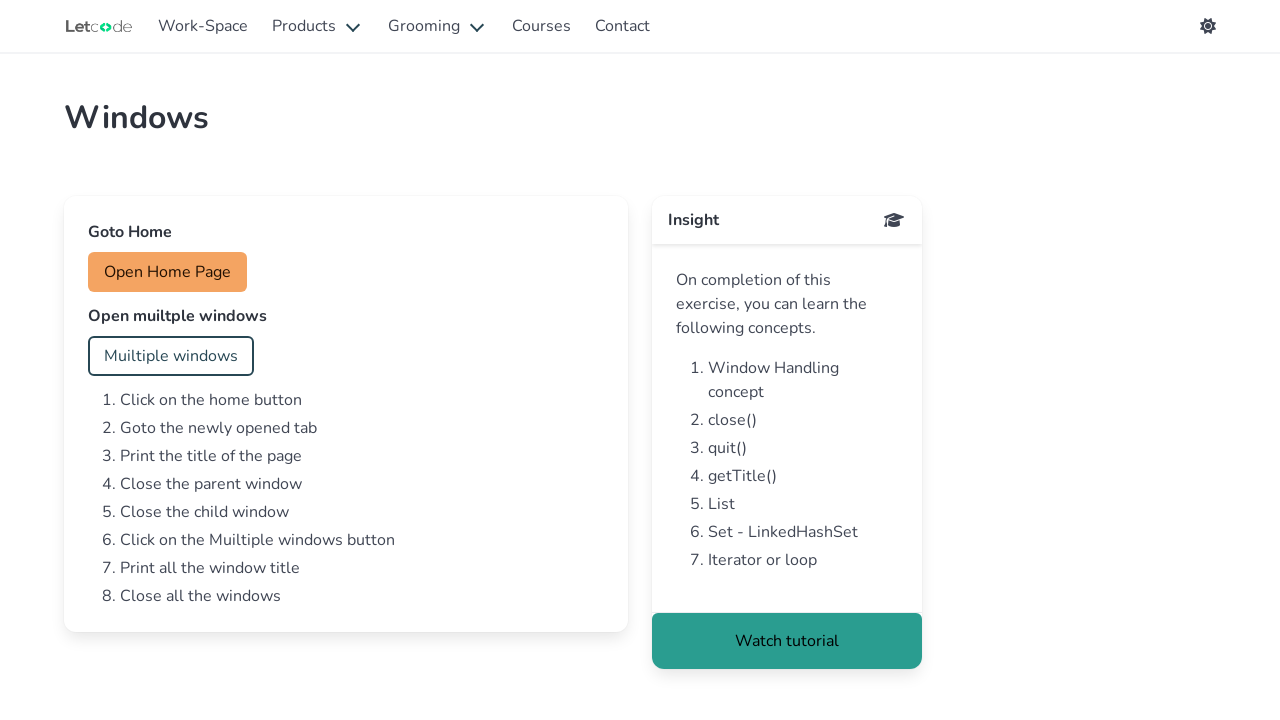

Checked window URL: https://letcode.in/window
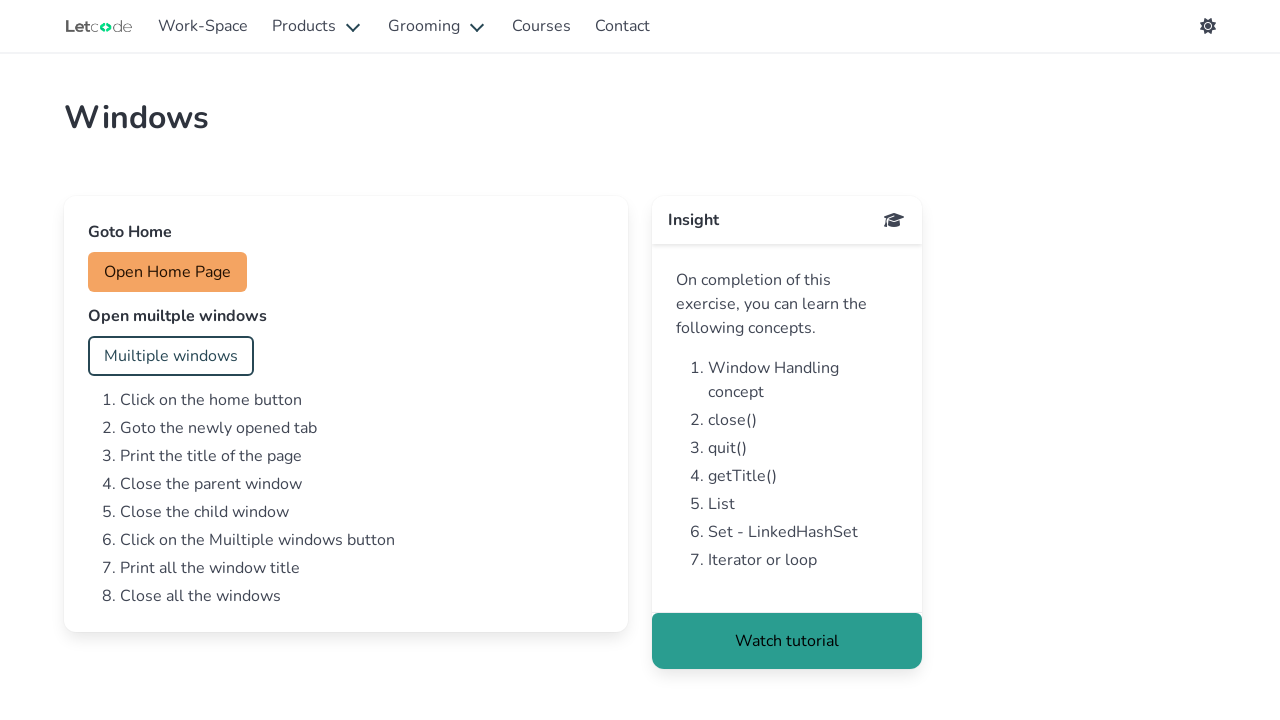

Checked window URL: https://letcode.in/alert
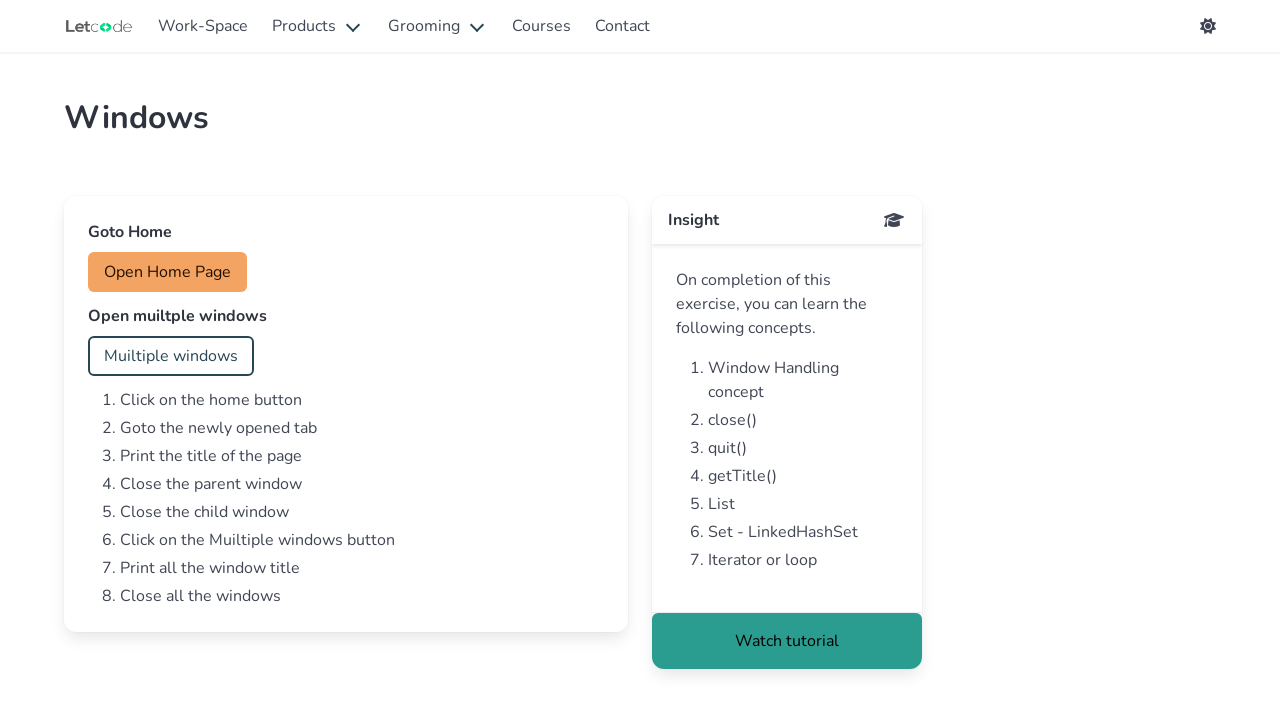

Registered dialog handler for simple accept alert
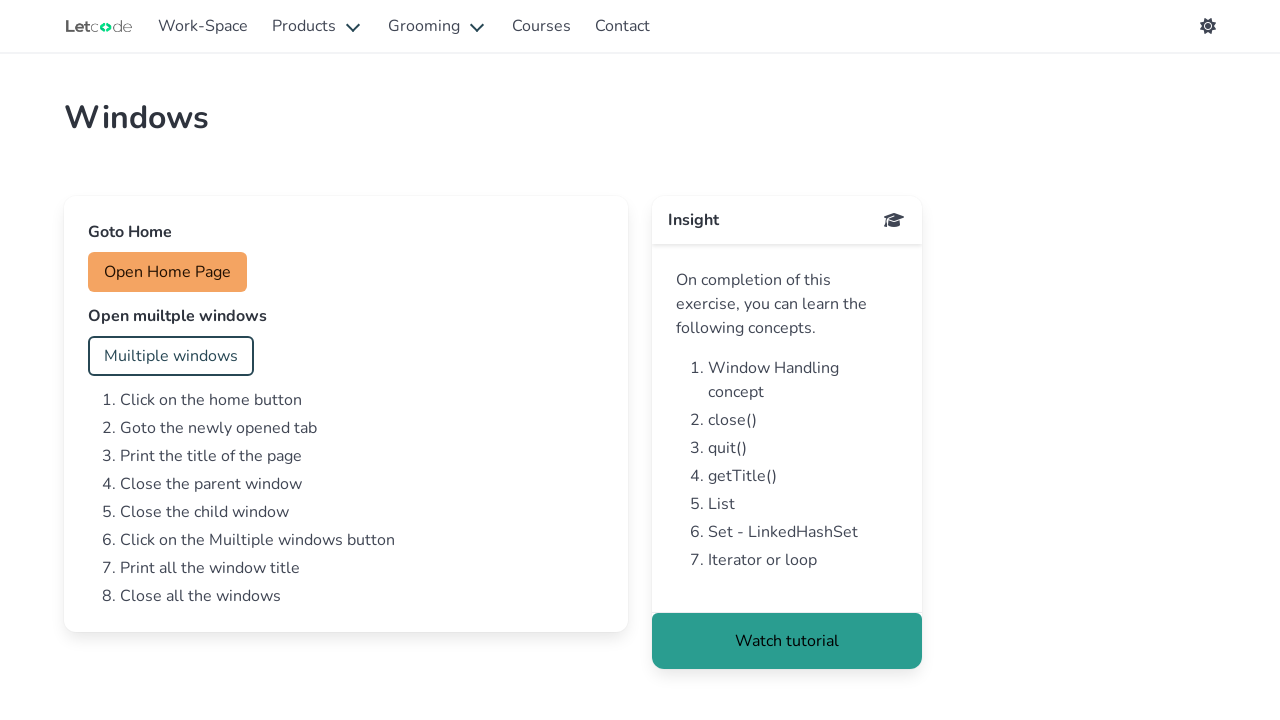

Clicked accept alert button at (150, 272) on #accept
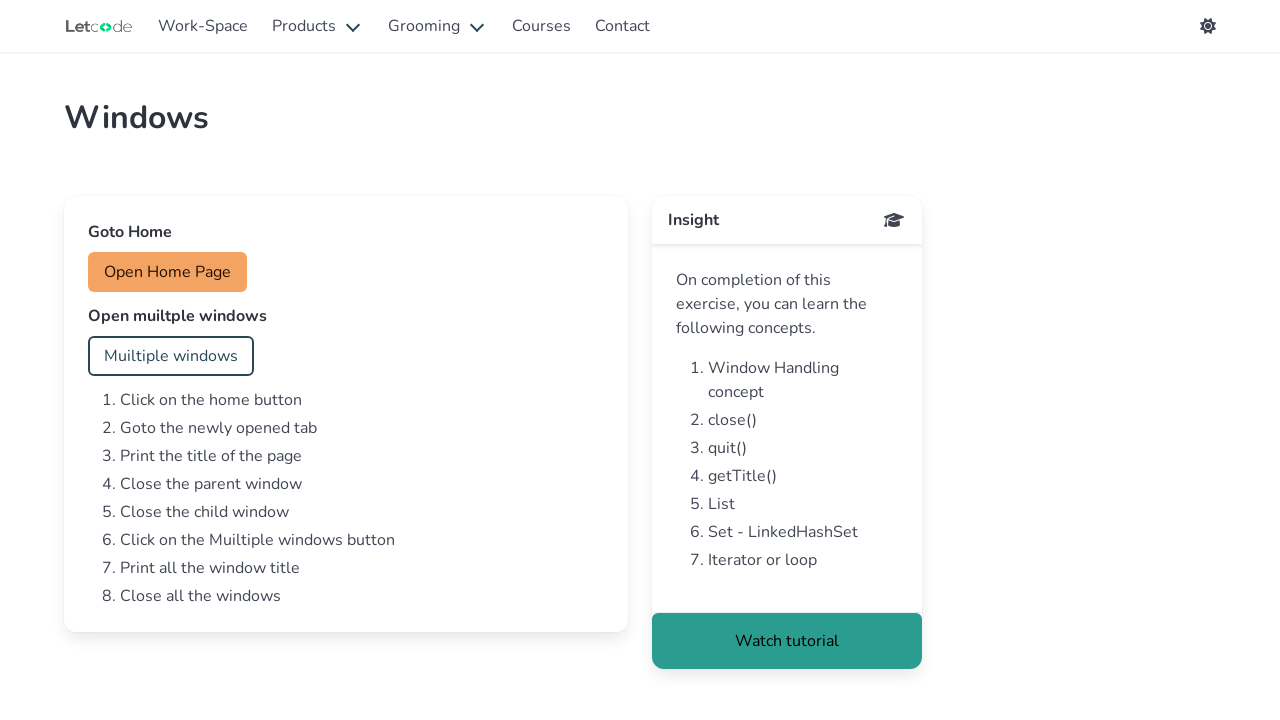

Waited for alert to be processed
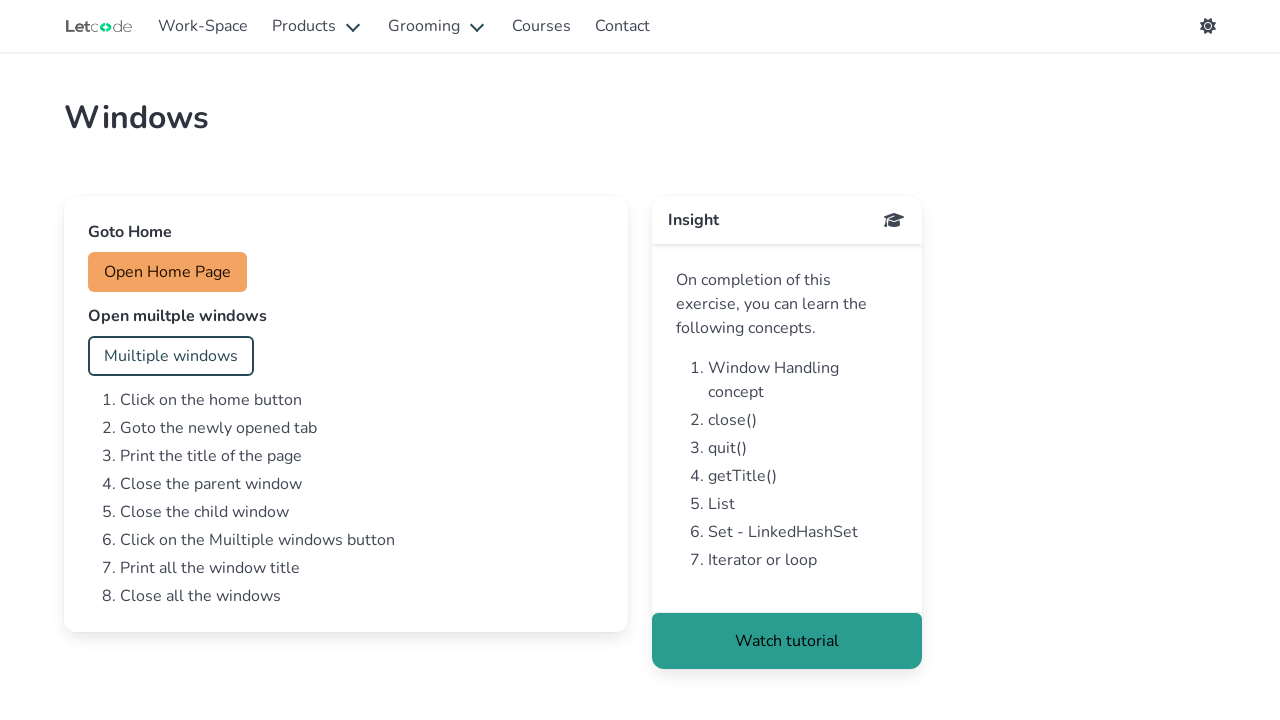

Clicked confirm alert button at (154, 356) on #confirm
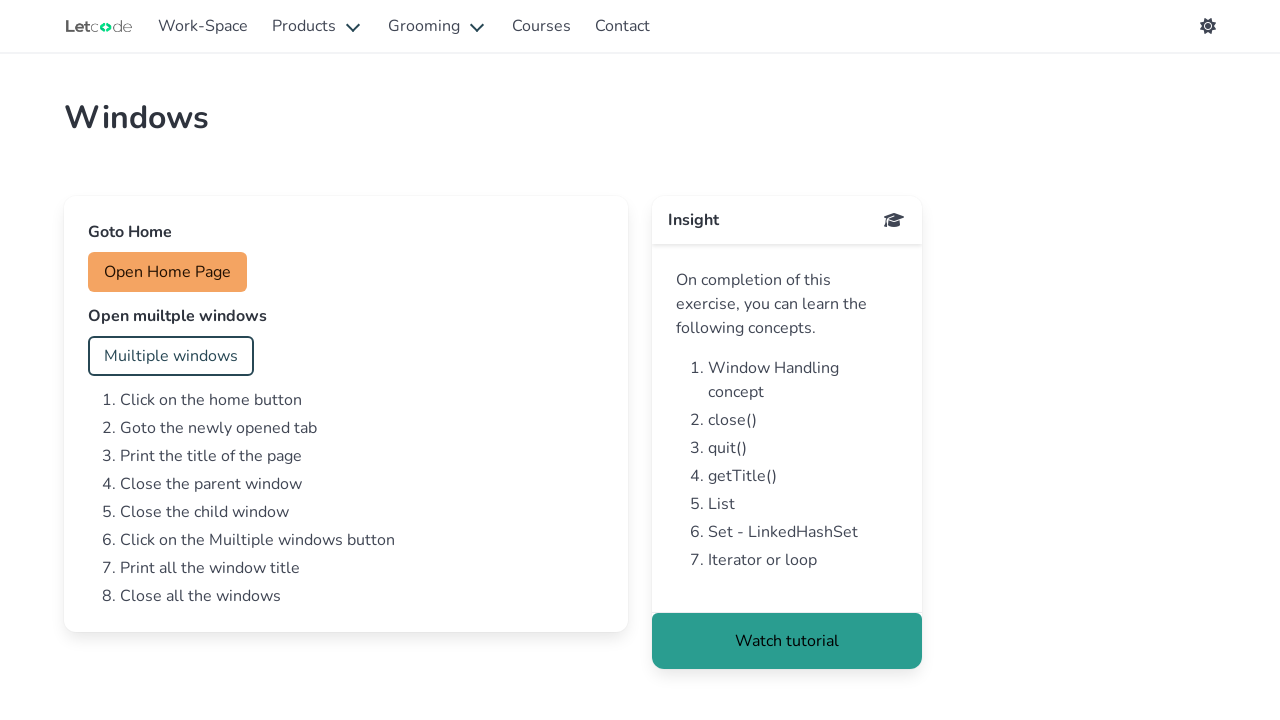

Waited for confirm alert to be processed
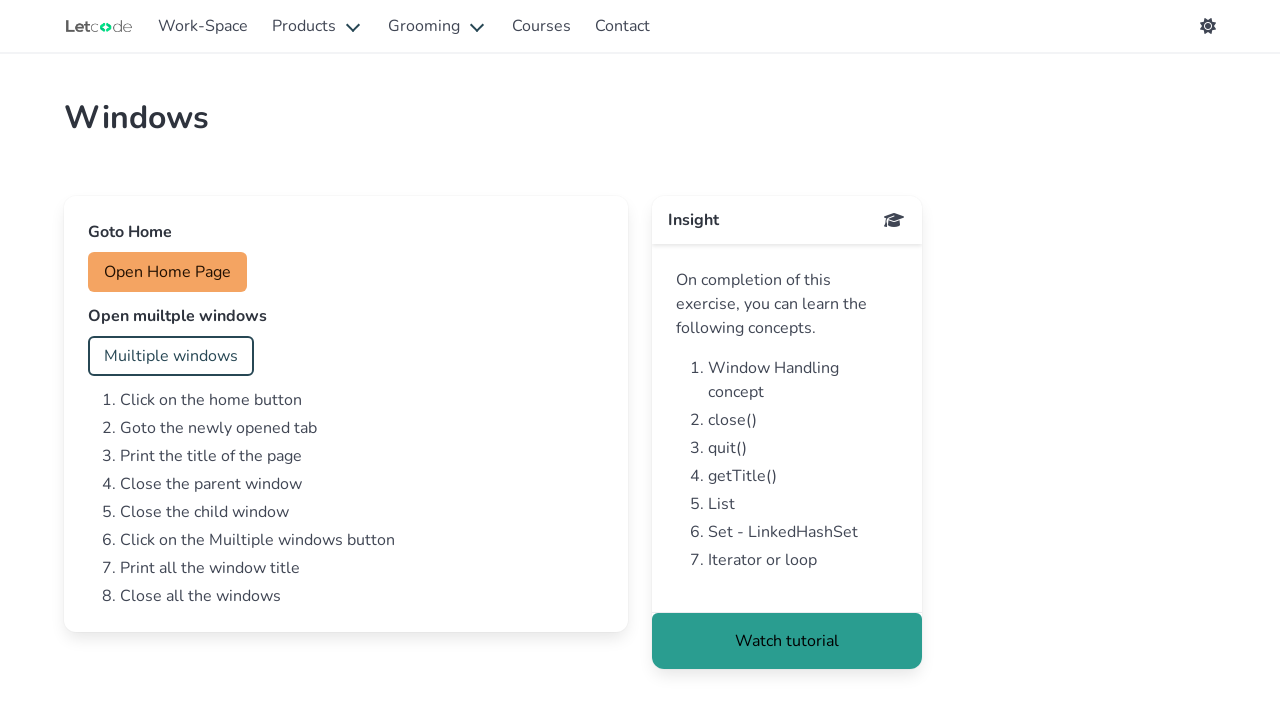

Registered dialog handler for prompt alert with text input
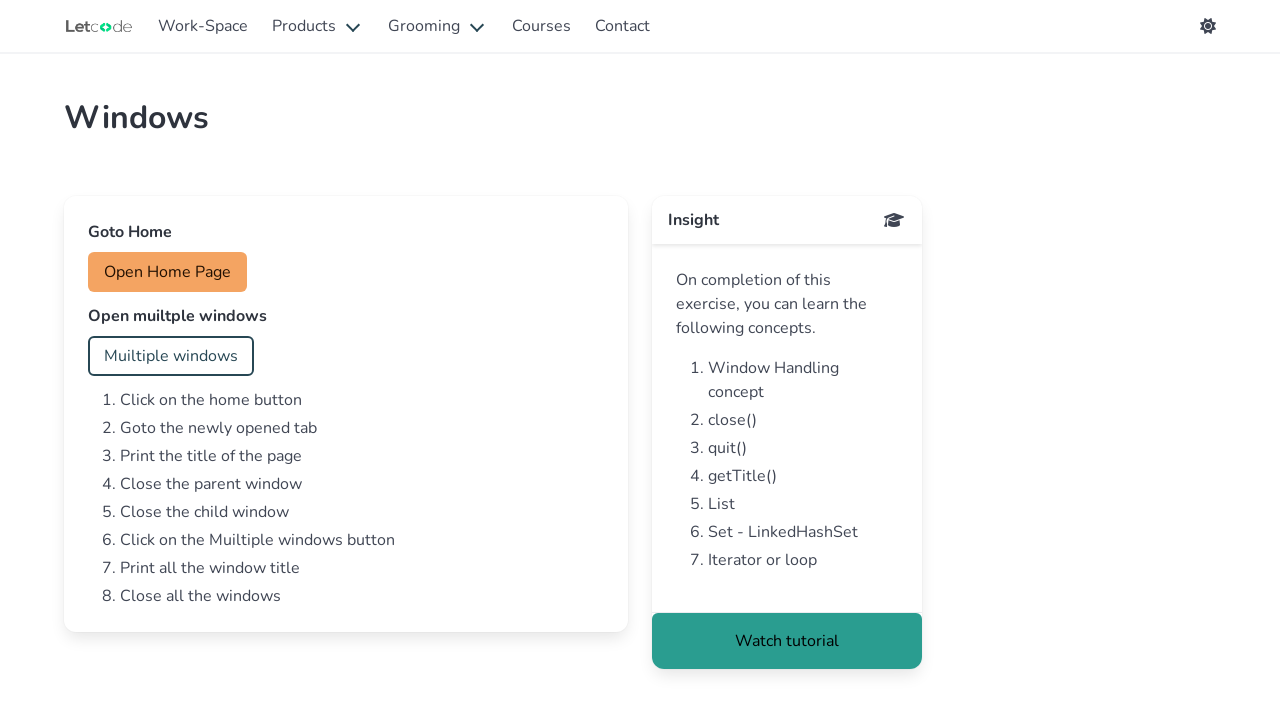

Clicked prompt alert button at (152, 440) on #prompt
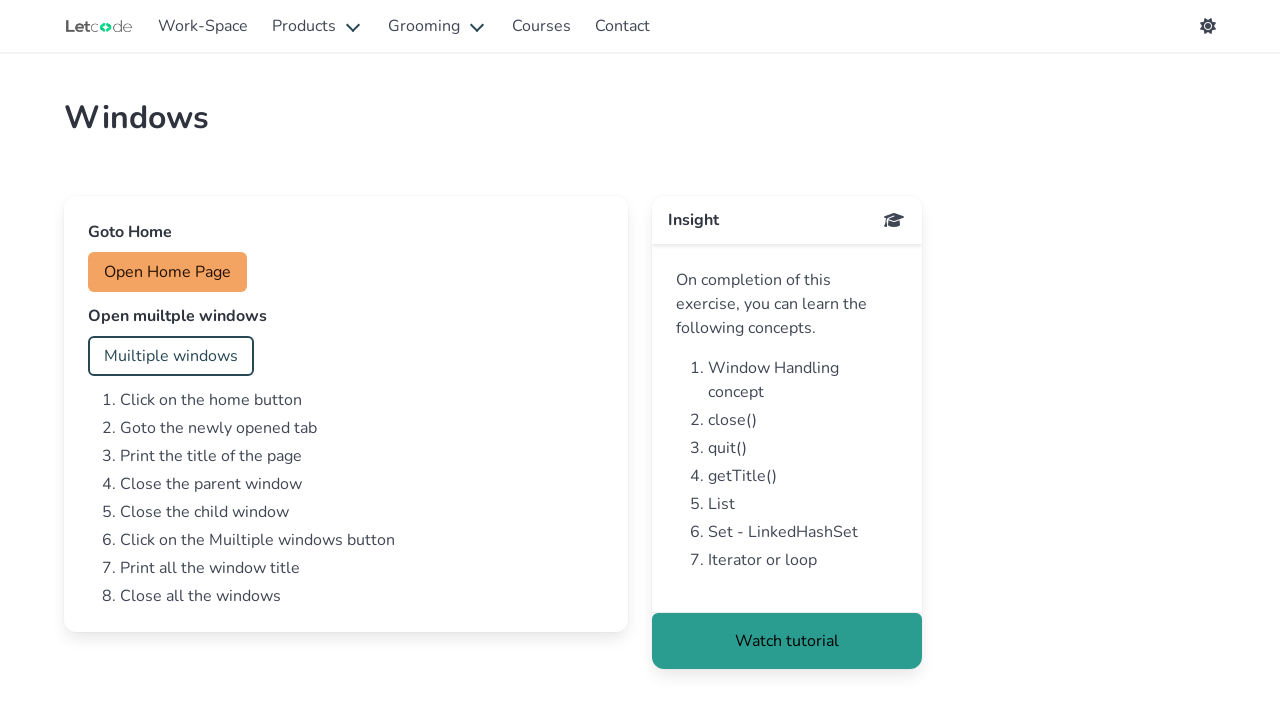

Waited for prompt alert with text 'hhhhh' to be processed
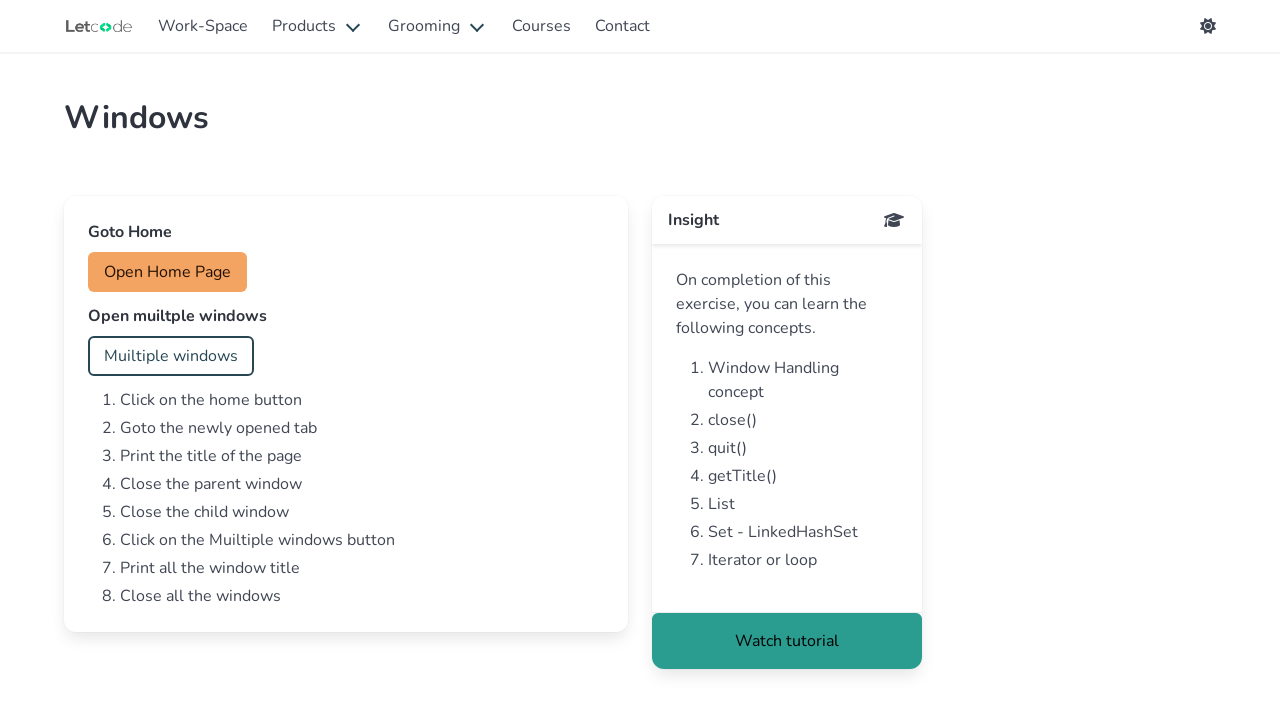

Checked window URL: https://letcode.in/dropdowns
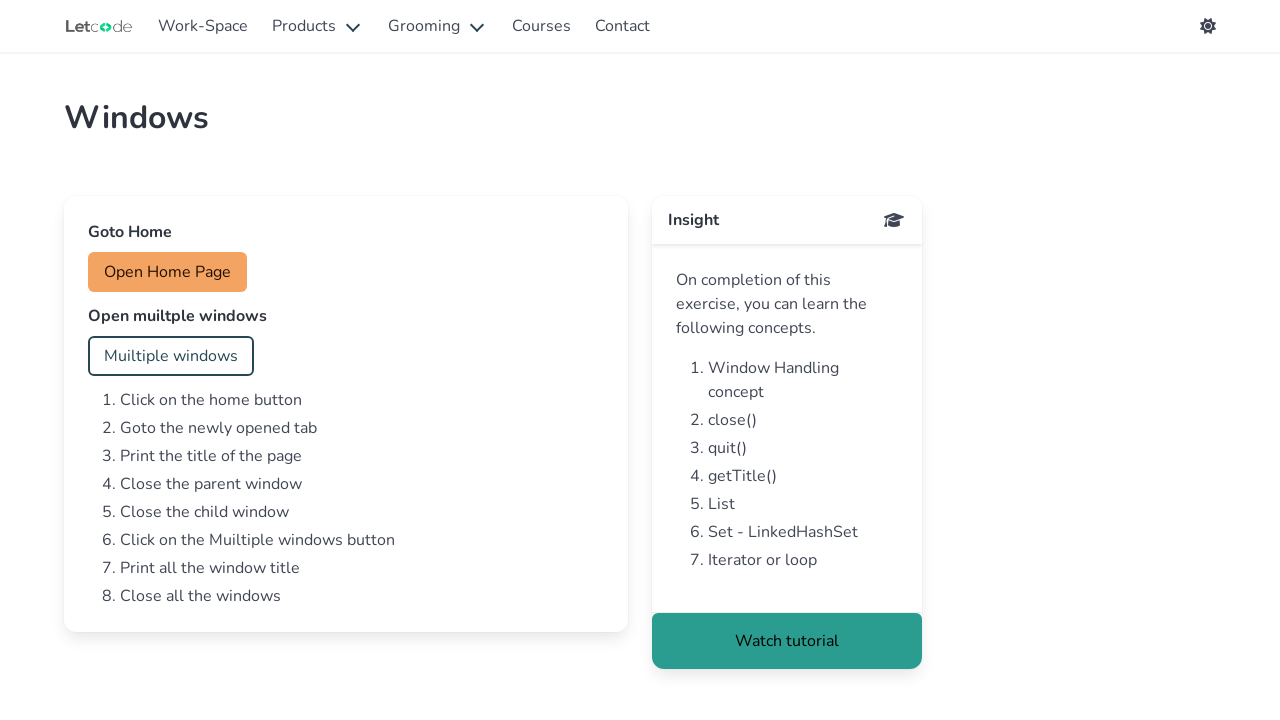

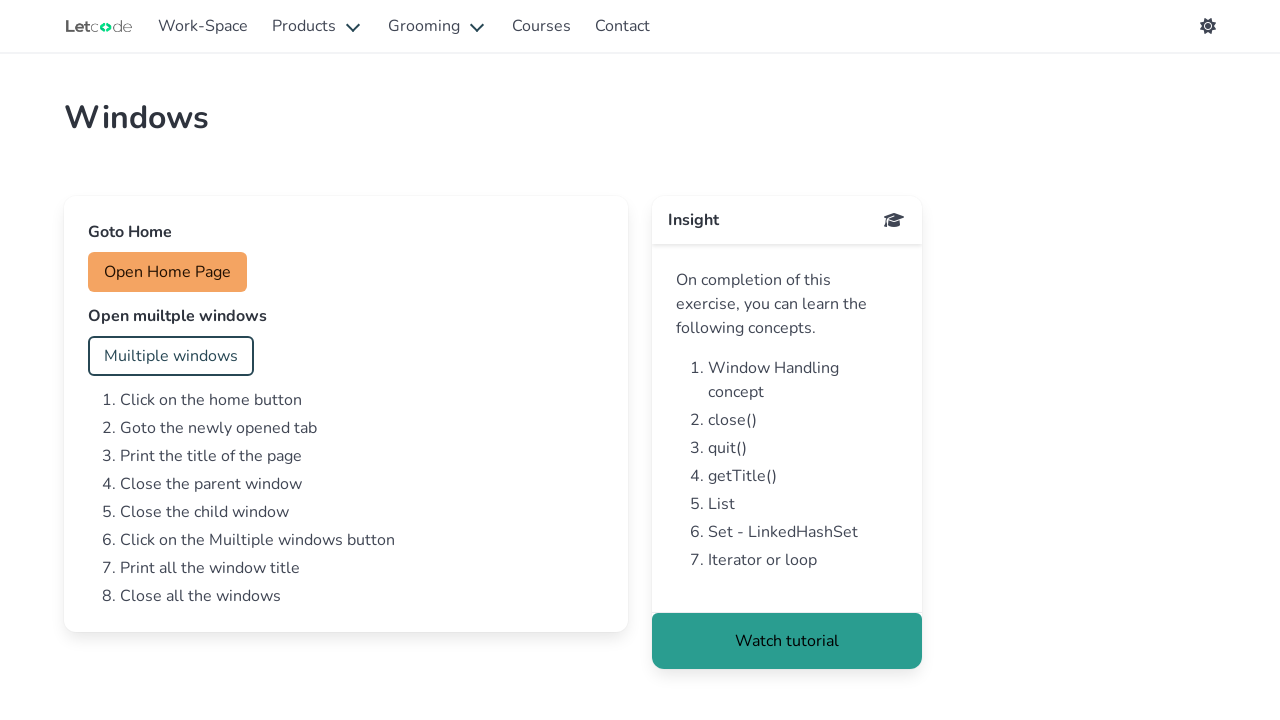